Tests a hidden division popup form by clicking "Add Customer" button, filling in customer details (name, email, product selection, message), and submitting the form.

Starting URL: https://demoapps.qspiders.com/ui/hidden?sublist=0

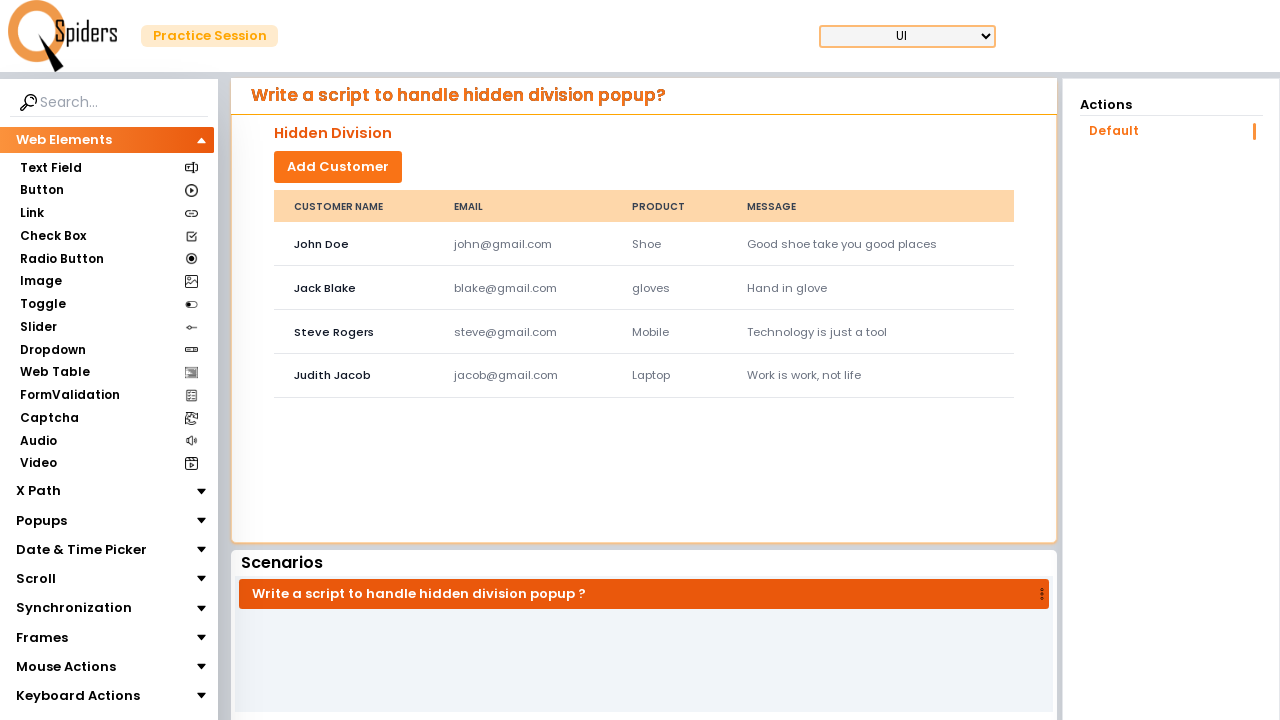

Clicked 'Add Customer' button to open hidden popup at (338, 167) on internal:role=button[name="Add Customer"i]
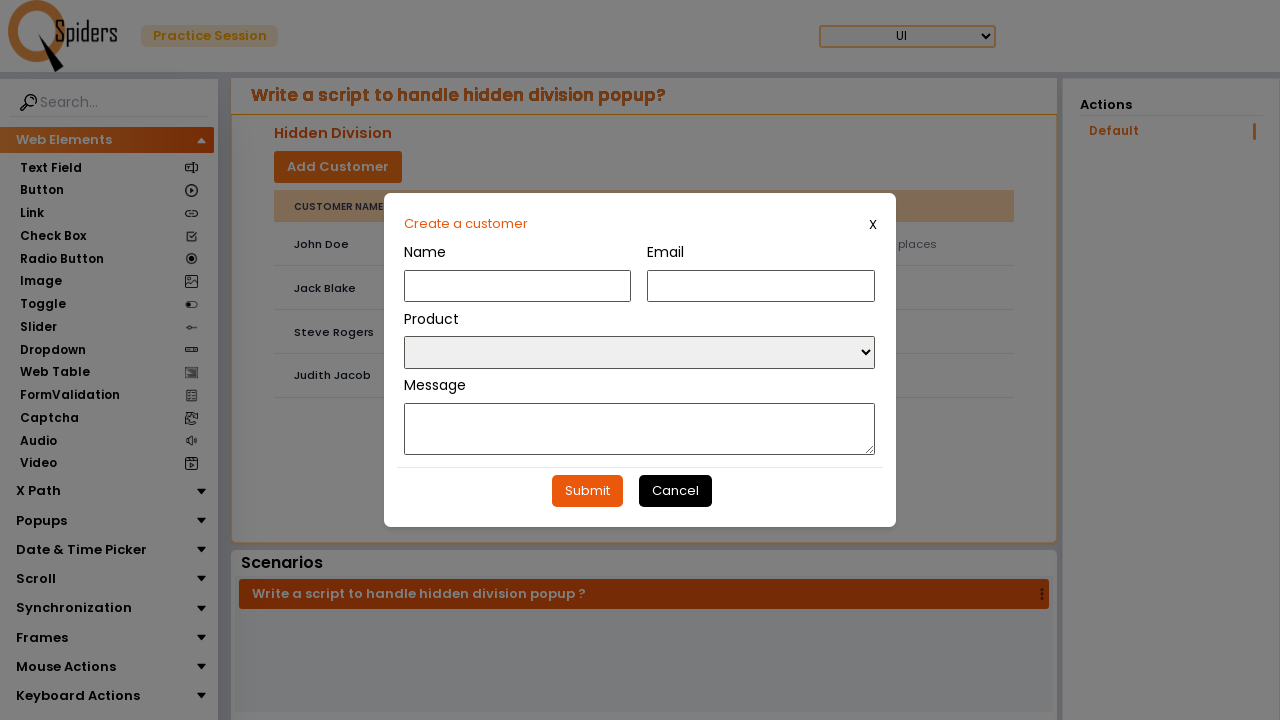

Filled customer name with 'Son Goku' on #customerName
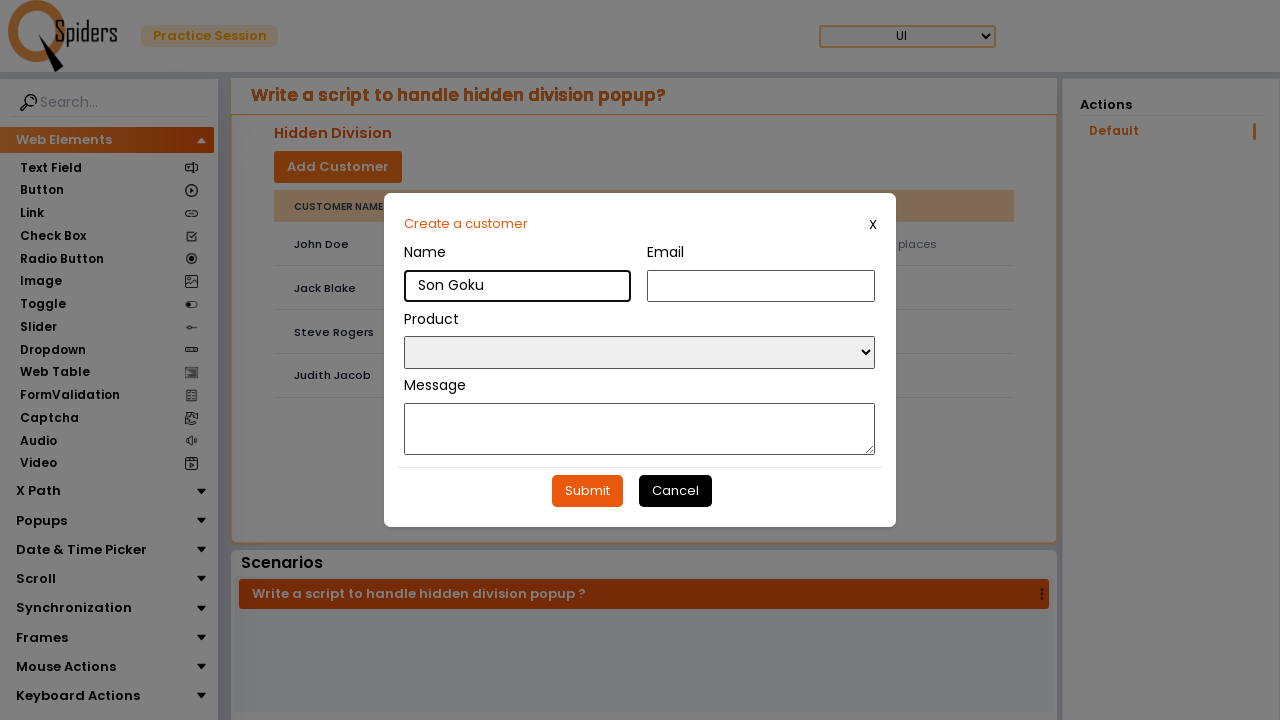

Filled customer email with 'SonGoku@gmail.com' on #customerEmail
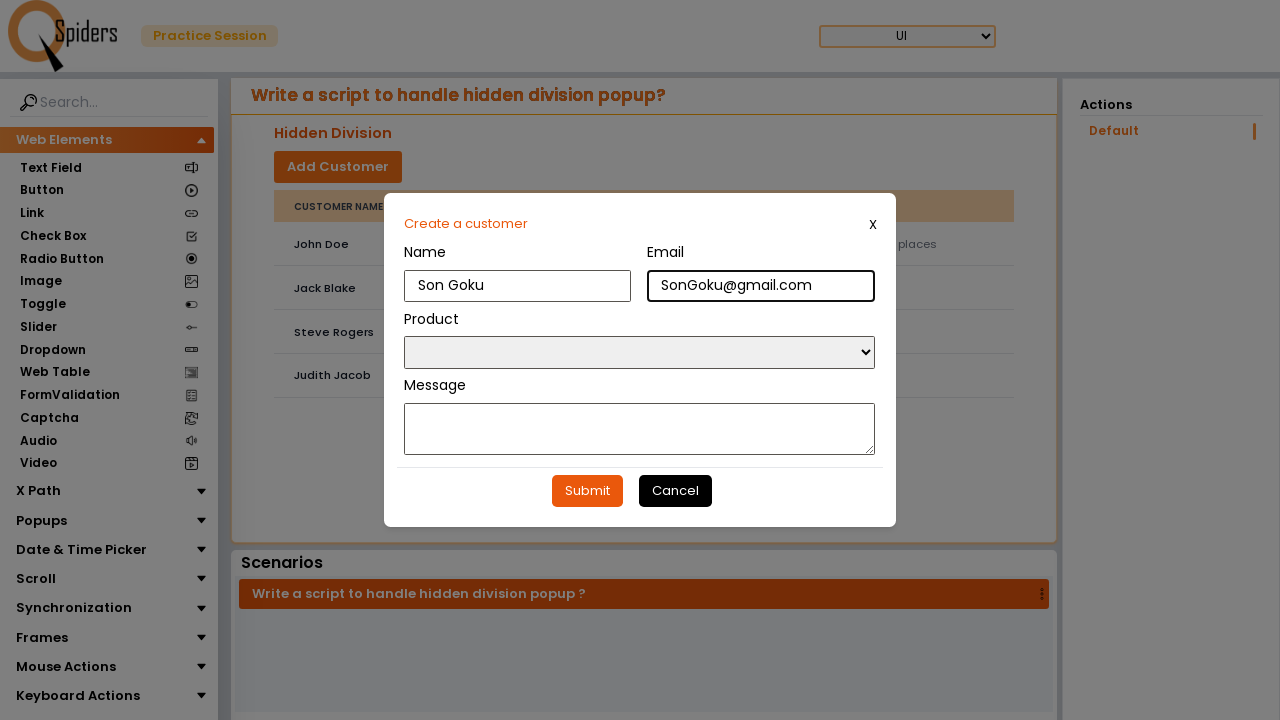

Selected 'Laptop' from product dropdown on #prod
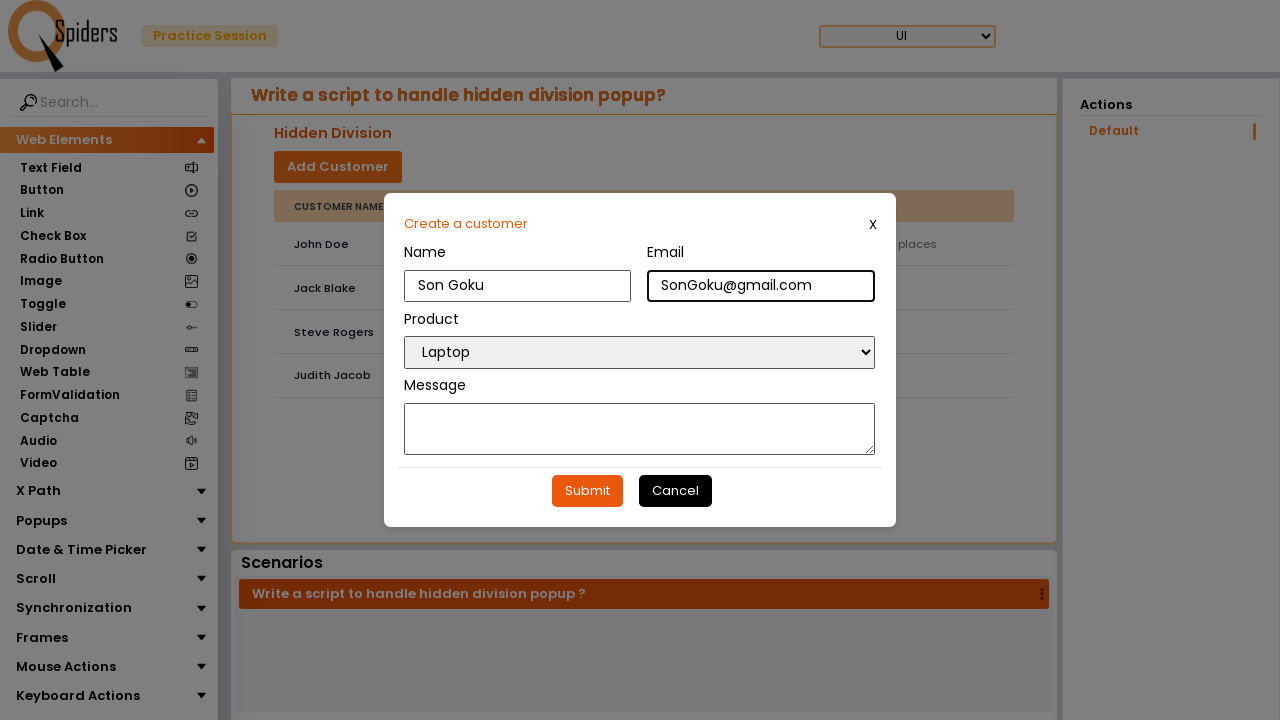

Filled message field with 'Son Goku survivor of saiyans race' on #message
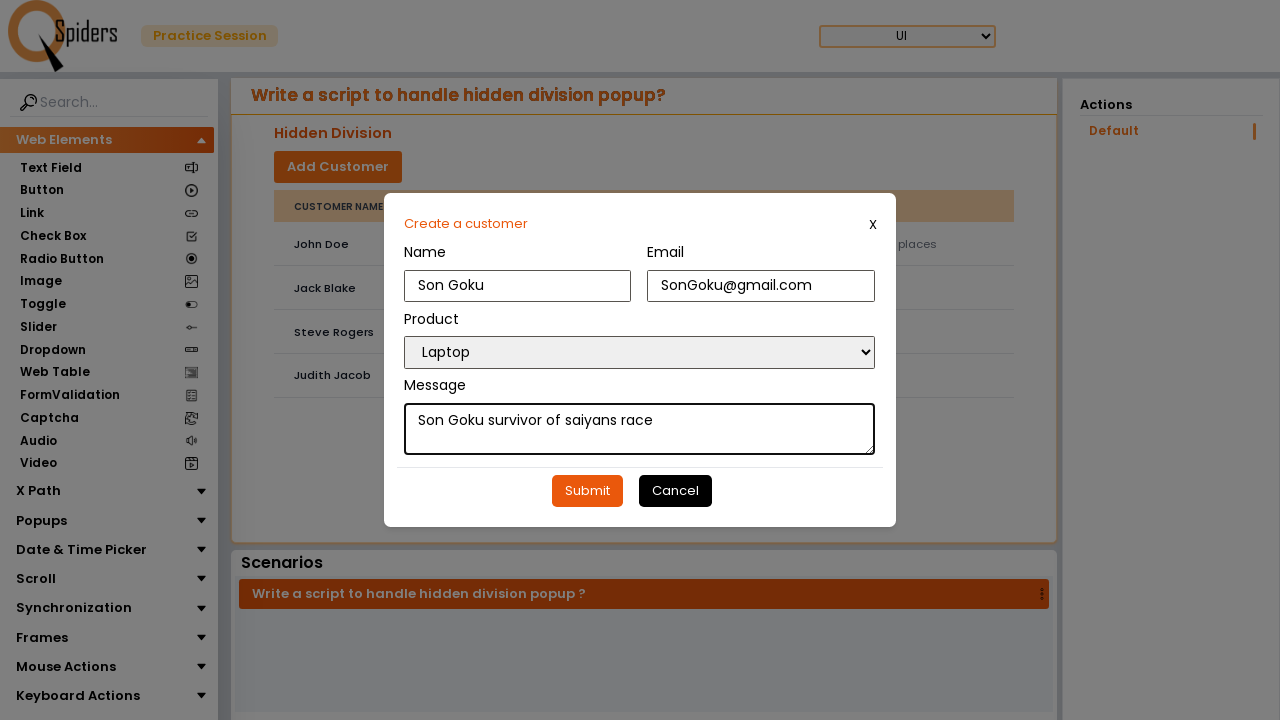

Clicked 'Submit' button to submit the form at (587, 491) on internal:role=button[name="Submit"i]
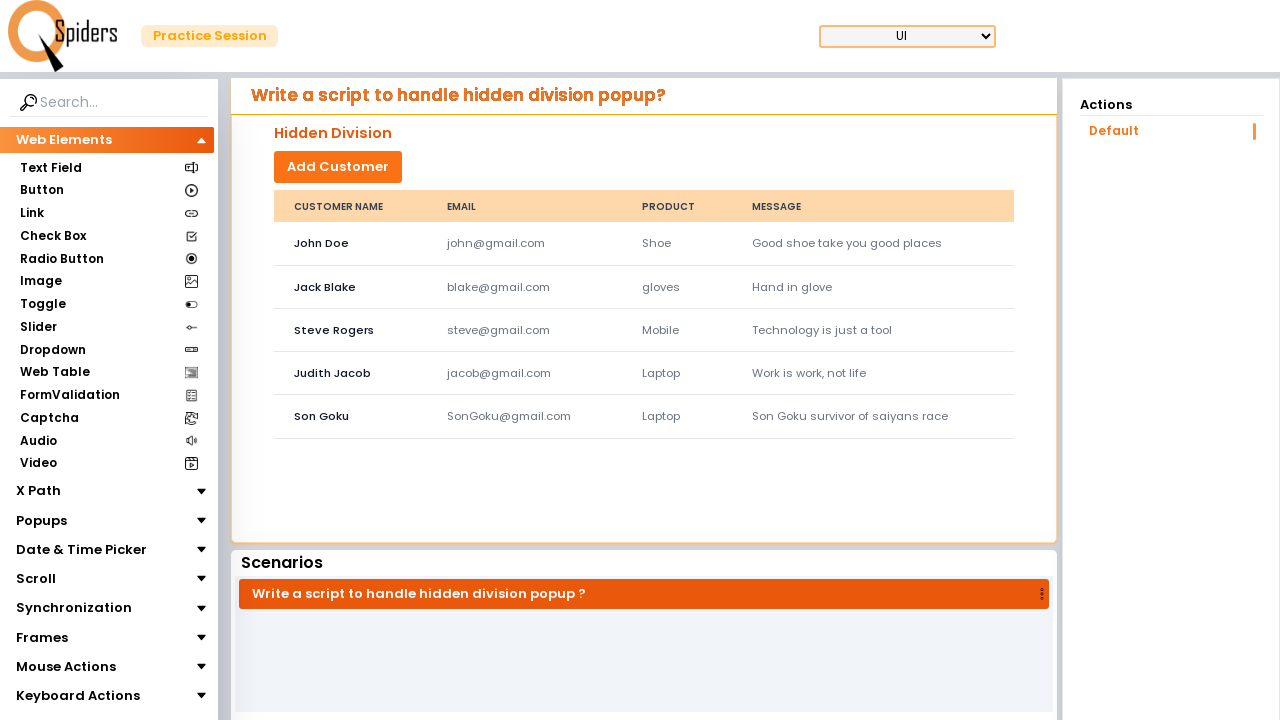

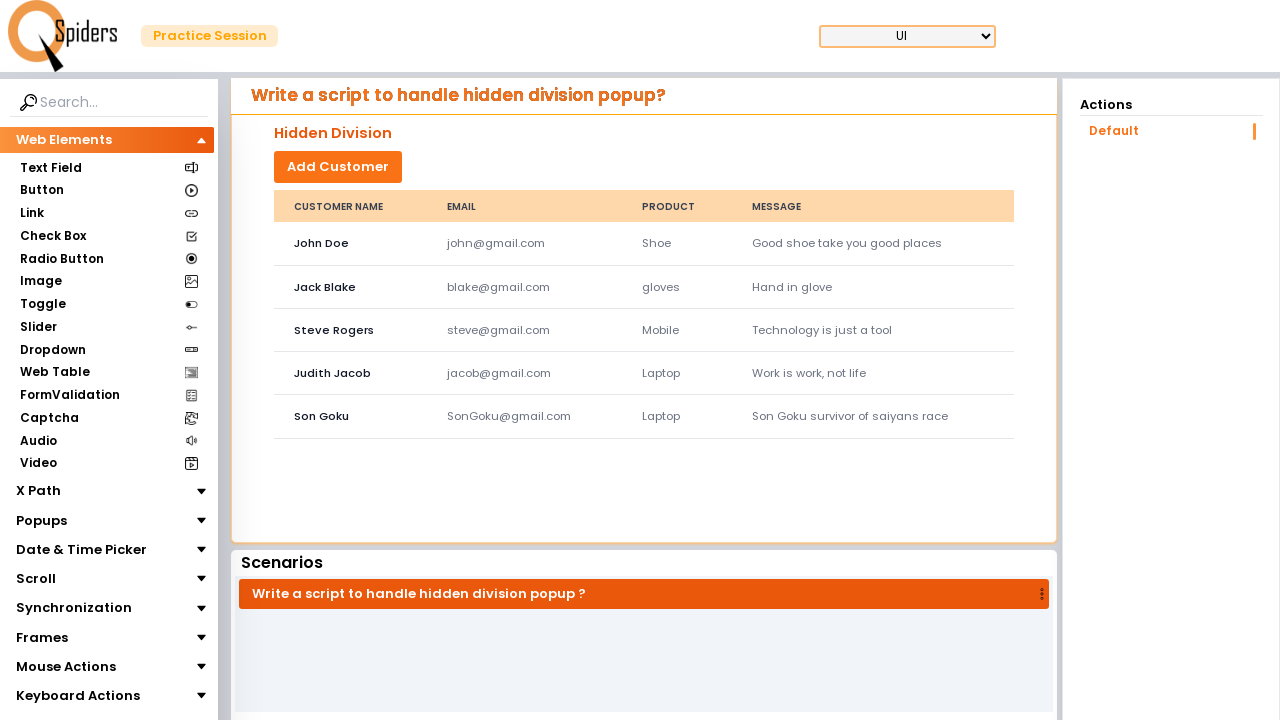